Tests adding multiple random items to a shopping cart by navigating to add-to-cart URLs, then viewing the cart page to verify items were added.

Starting URL: https://cms.demo.katalon.com

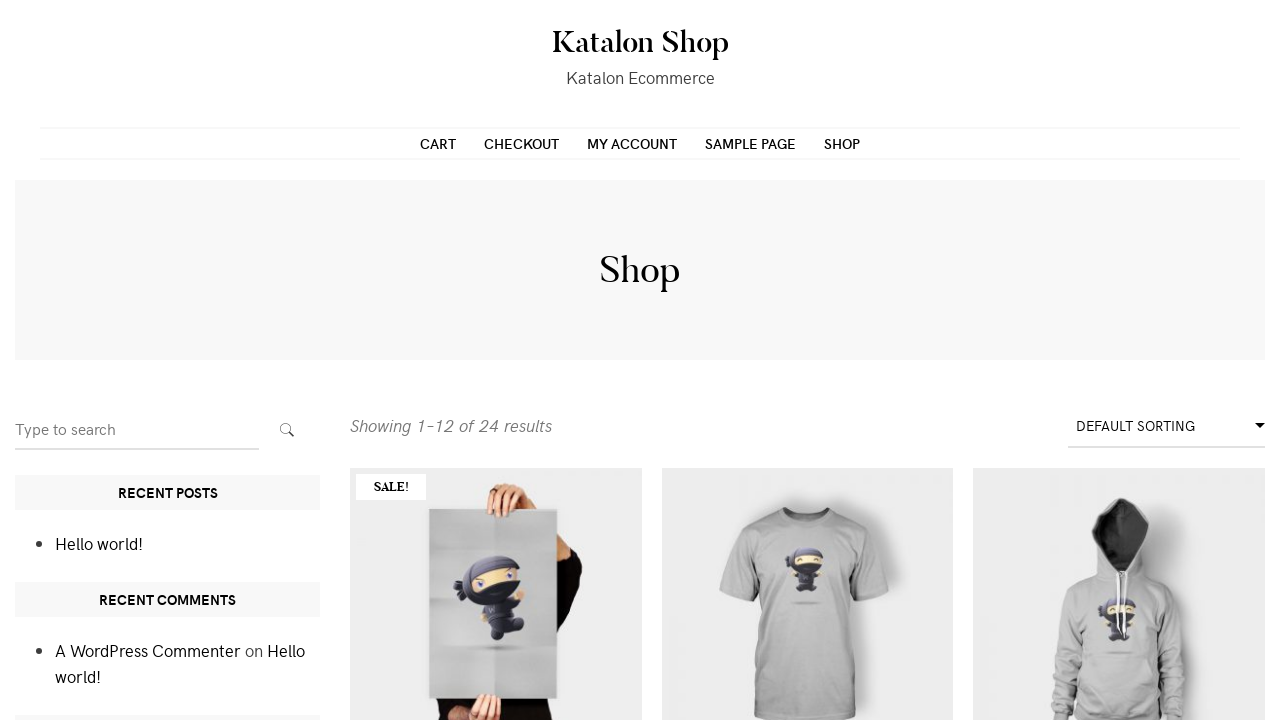

Navigated to add-to-cart URL for product ID 20
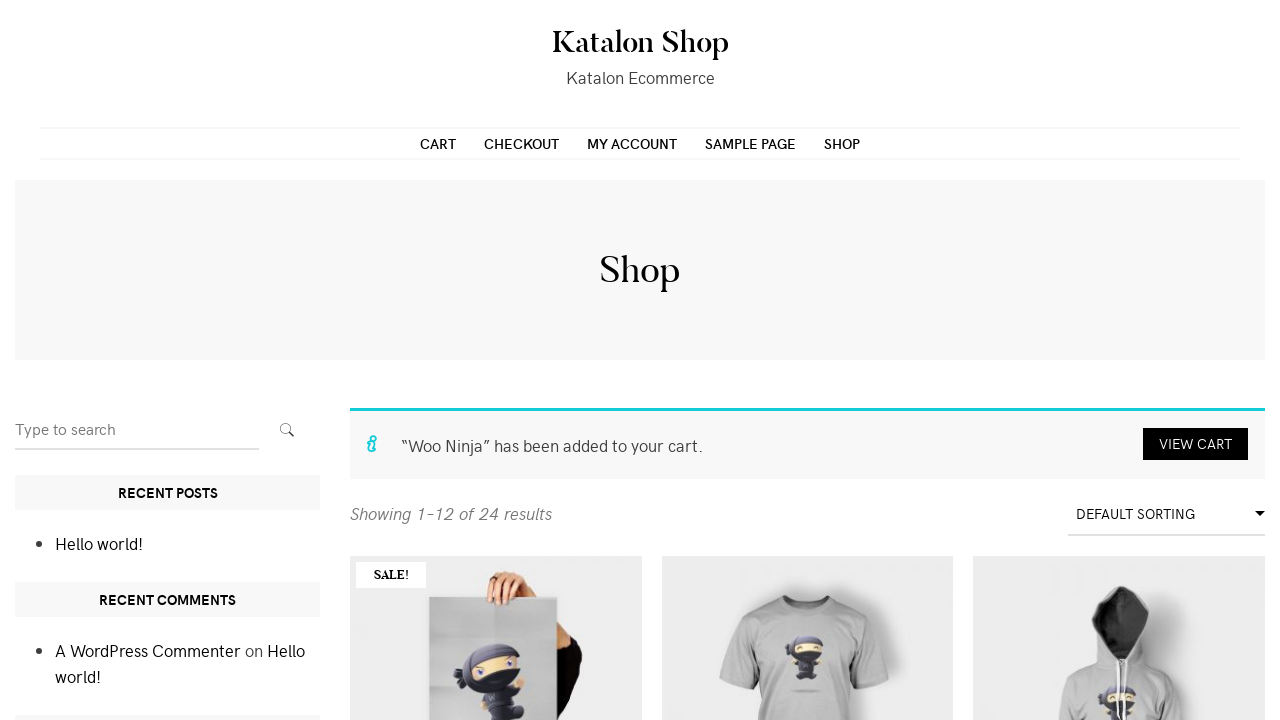

Navigated to add-to-cart URL for product ID 14
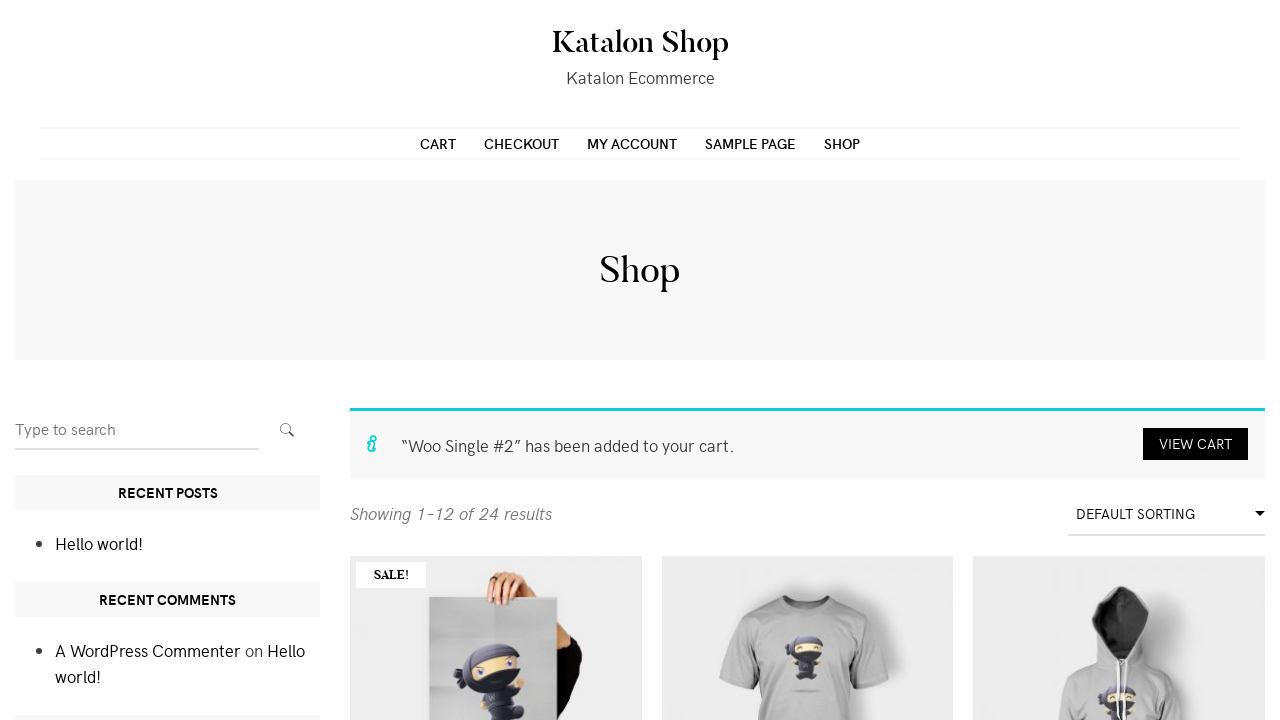

Navigated to add-to-cart URL for product ID 19
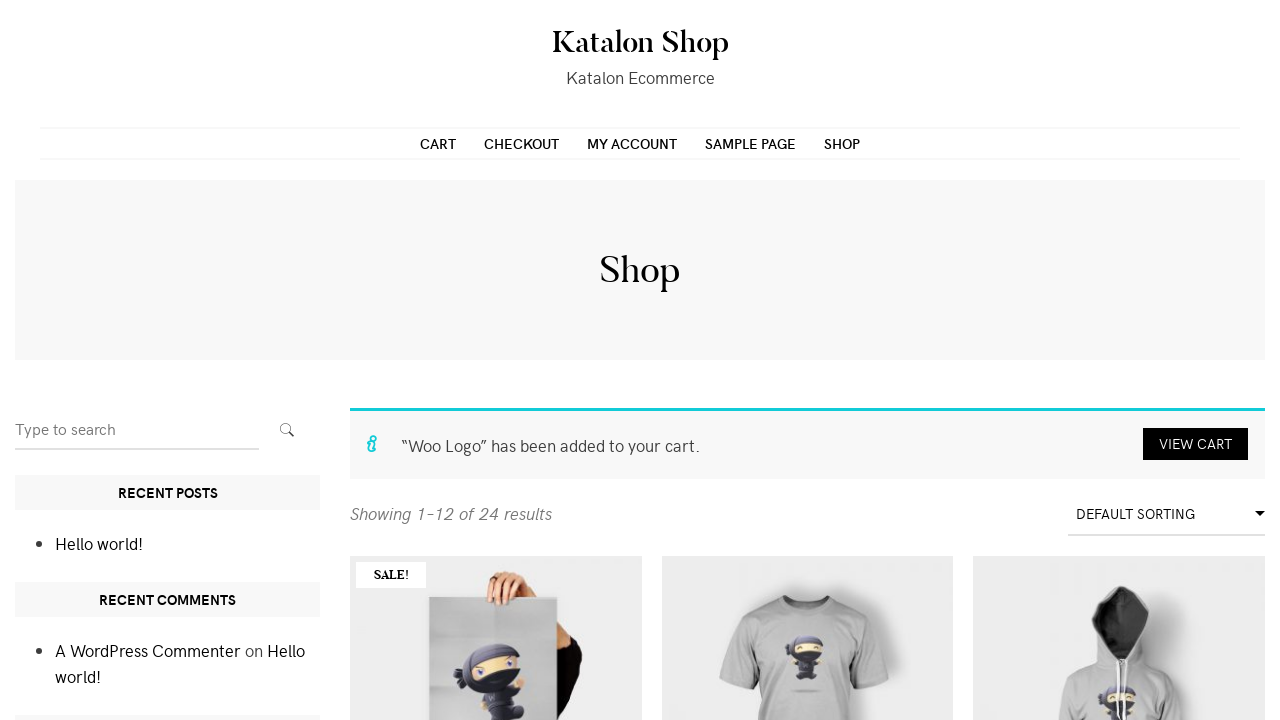

Navigated to shopping cart page
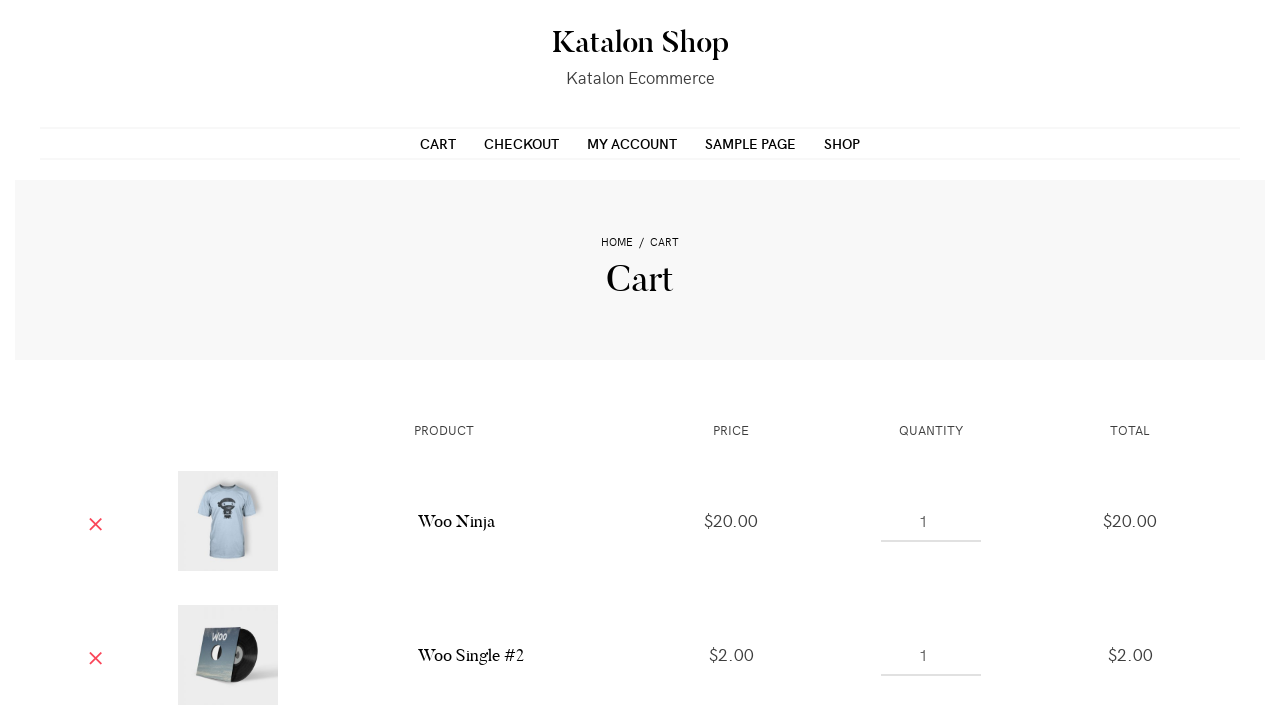

Cart items loaded and visible on page
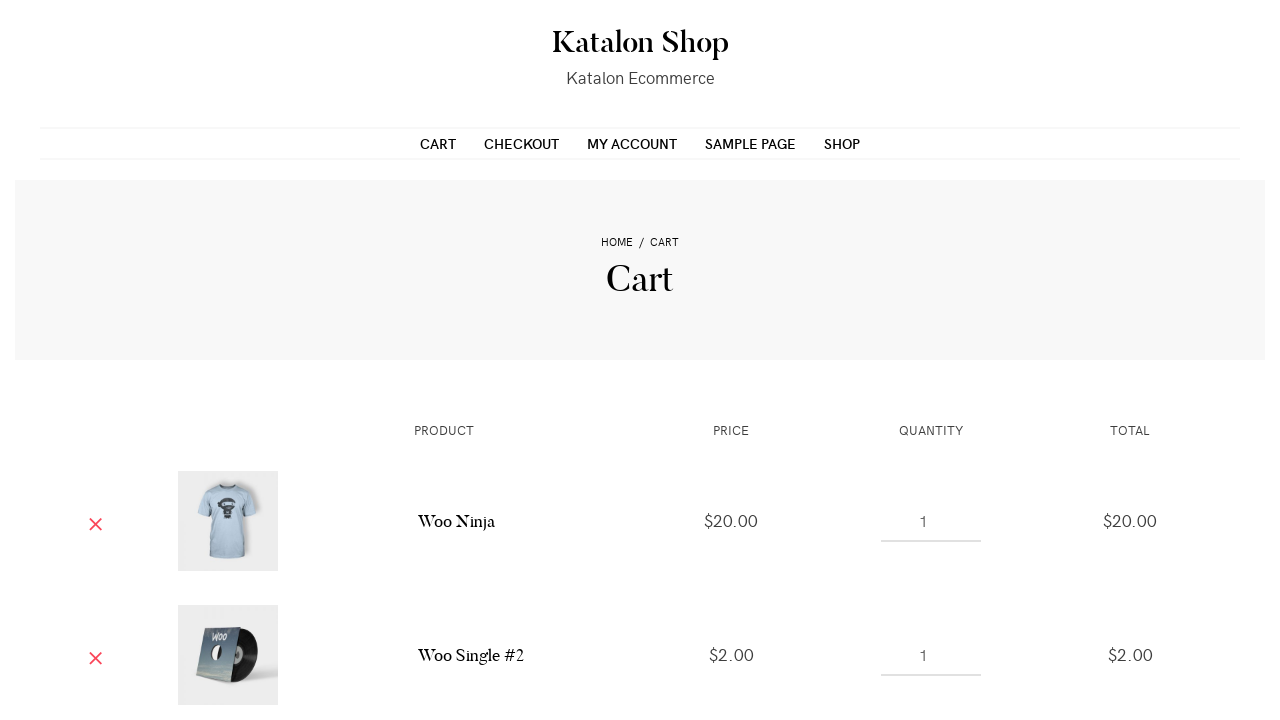

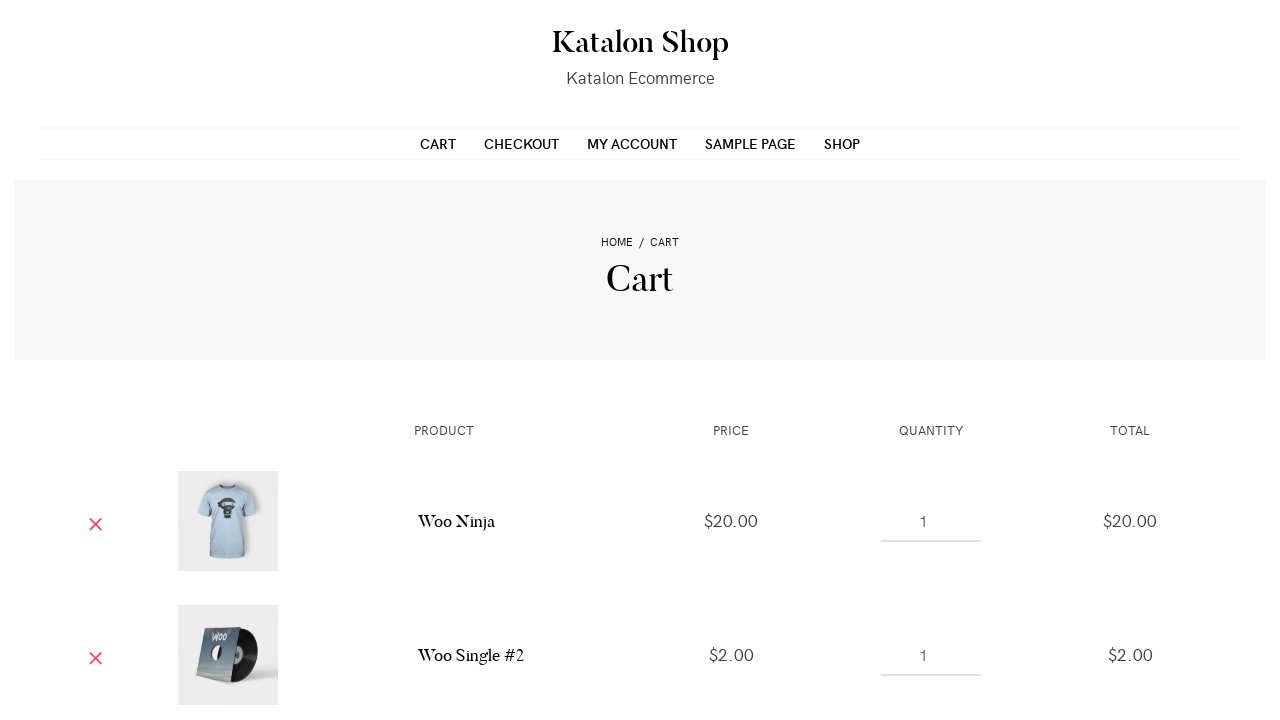